Tests form interaction by filling first name field, copying its value, and pasting it into the last name field using keyboard shortcuts

Starting URL: http://demo.automationtesting.in/Register.html

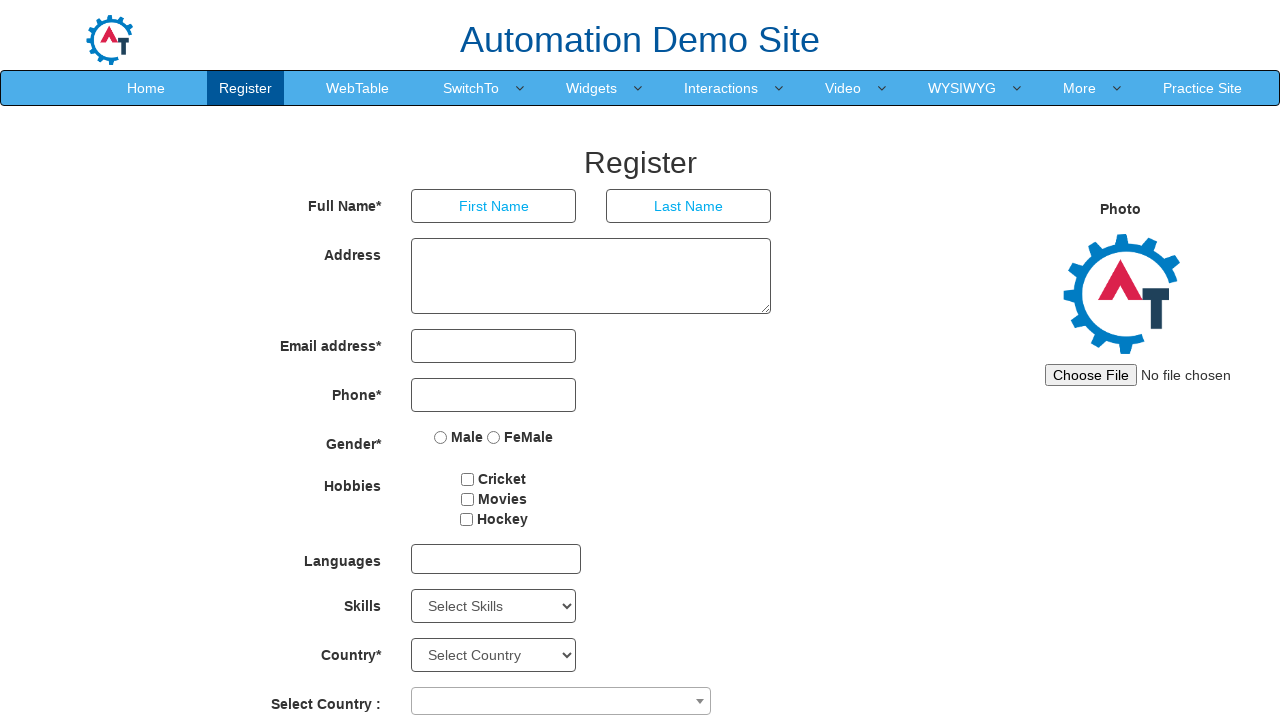

Filled first name field with 'admin' on input[placeholder='First Name']
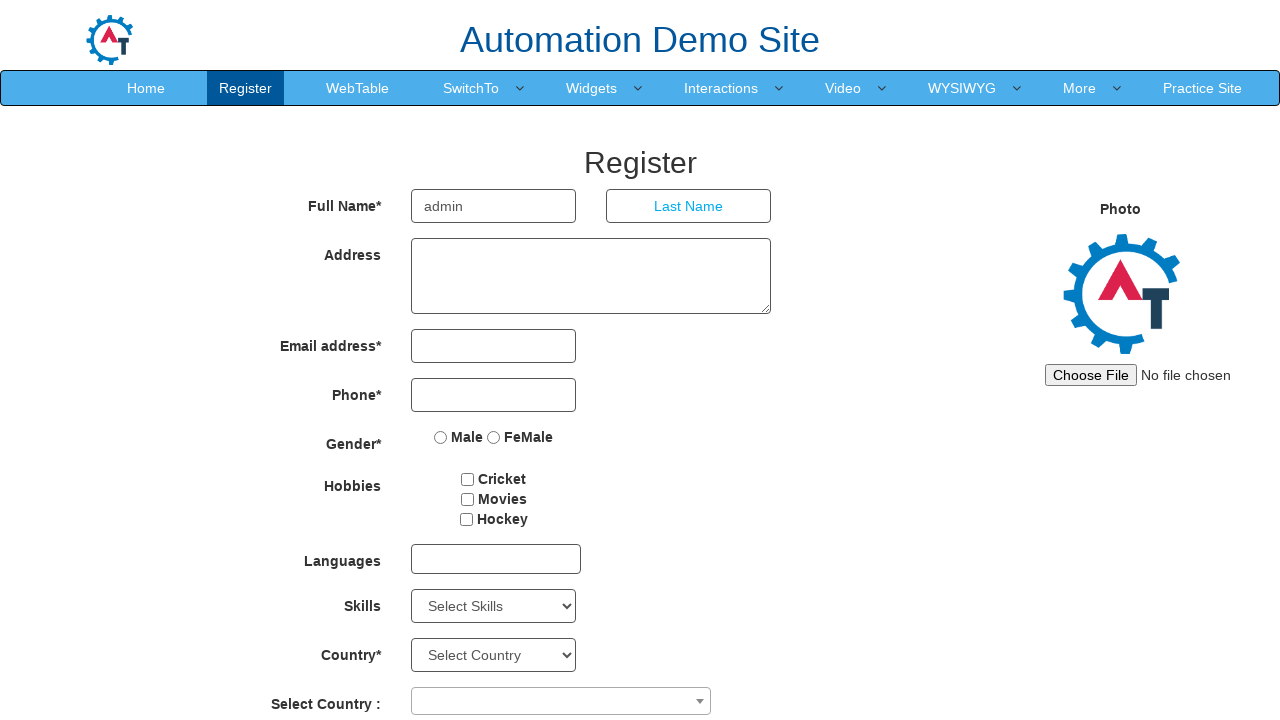

Double-clicked first name field to select all text at (494, 206) on input[placeholder='First Name']
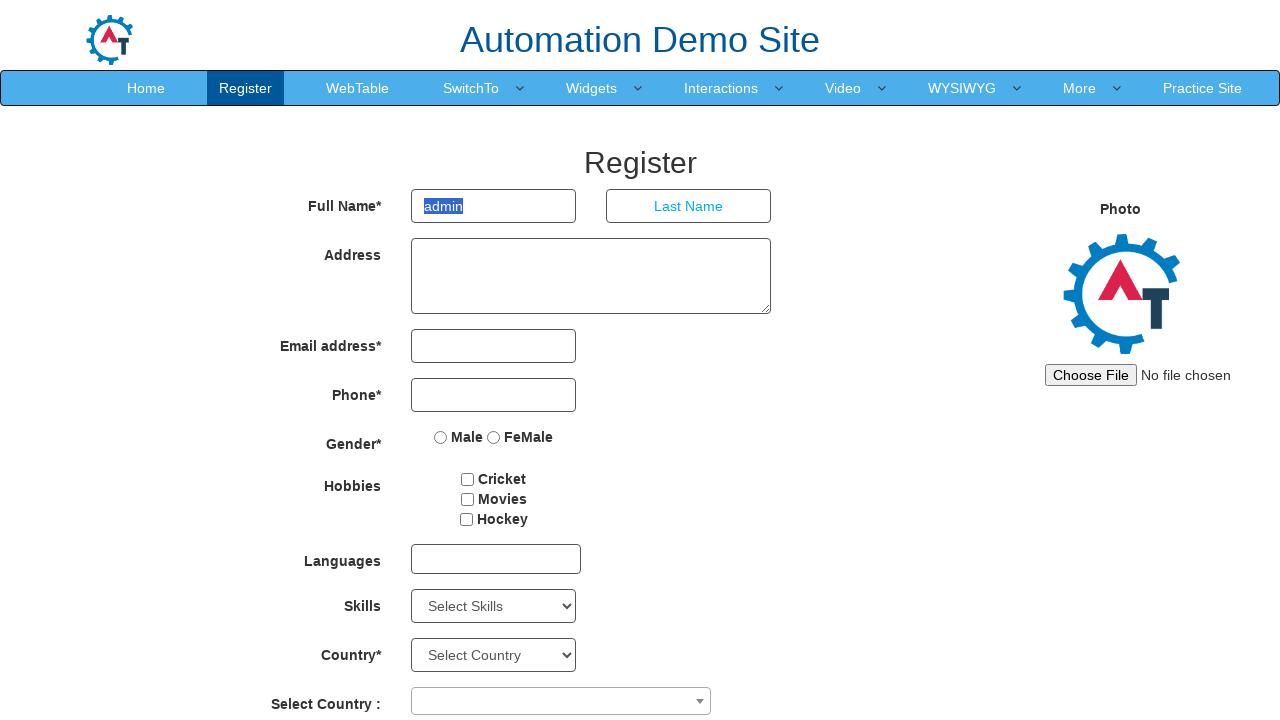

Copied first name field text using Ctrl+C
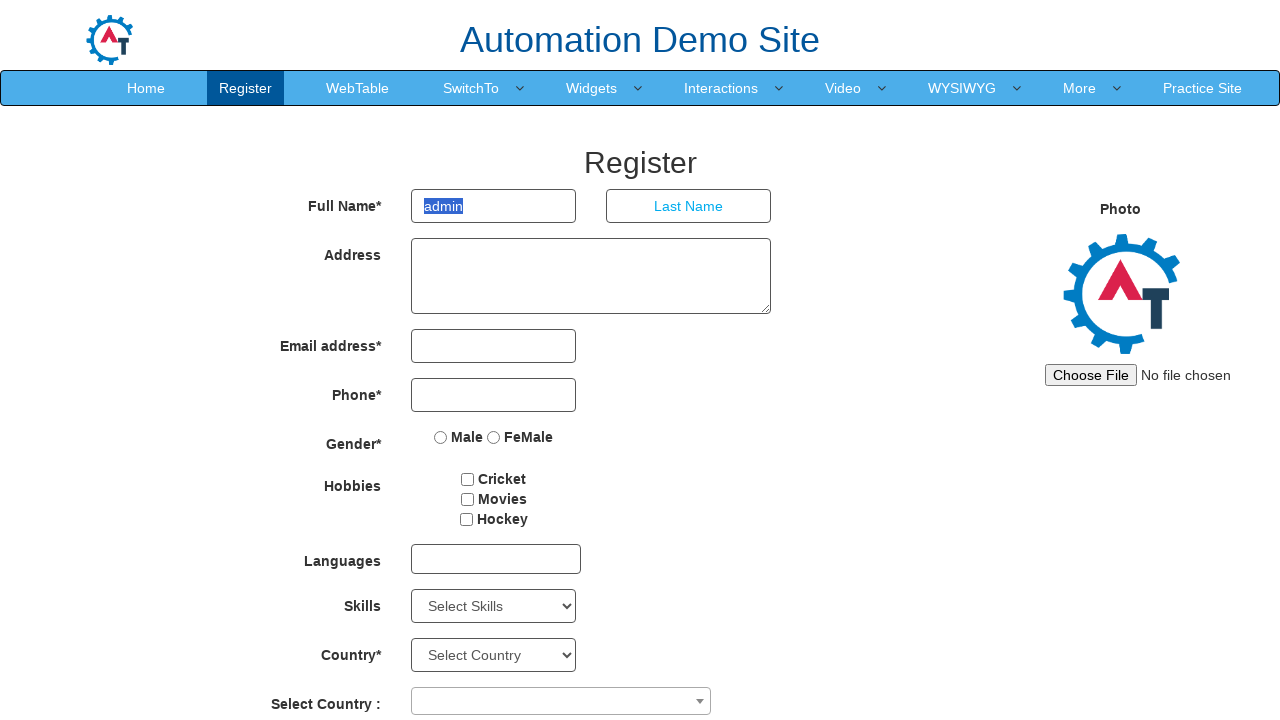

Filled last name field with 'manager' on input[placeholder='Last Name']
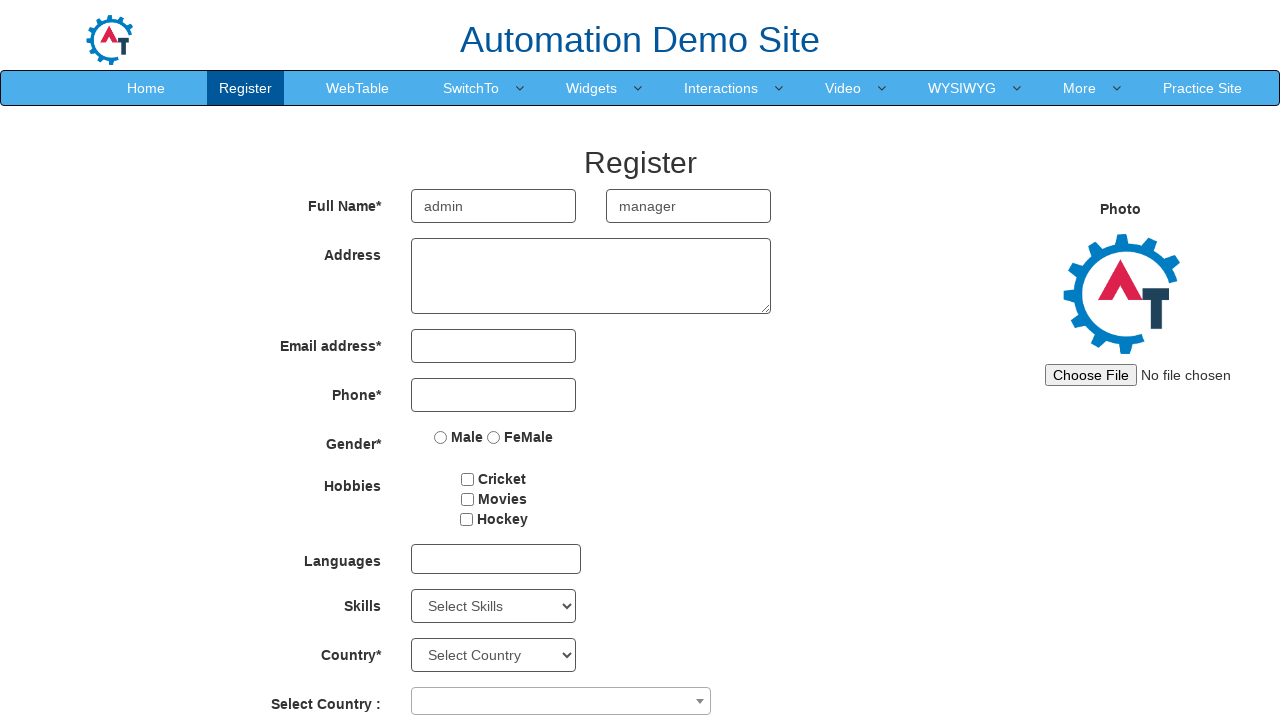

Double-clicked last name field to select all text at (689, 206) on input[placeholder='Last Name']
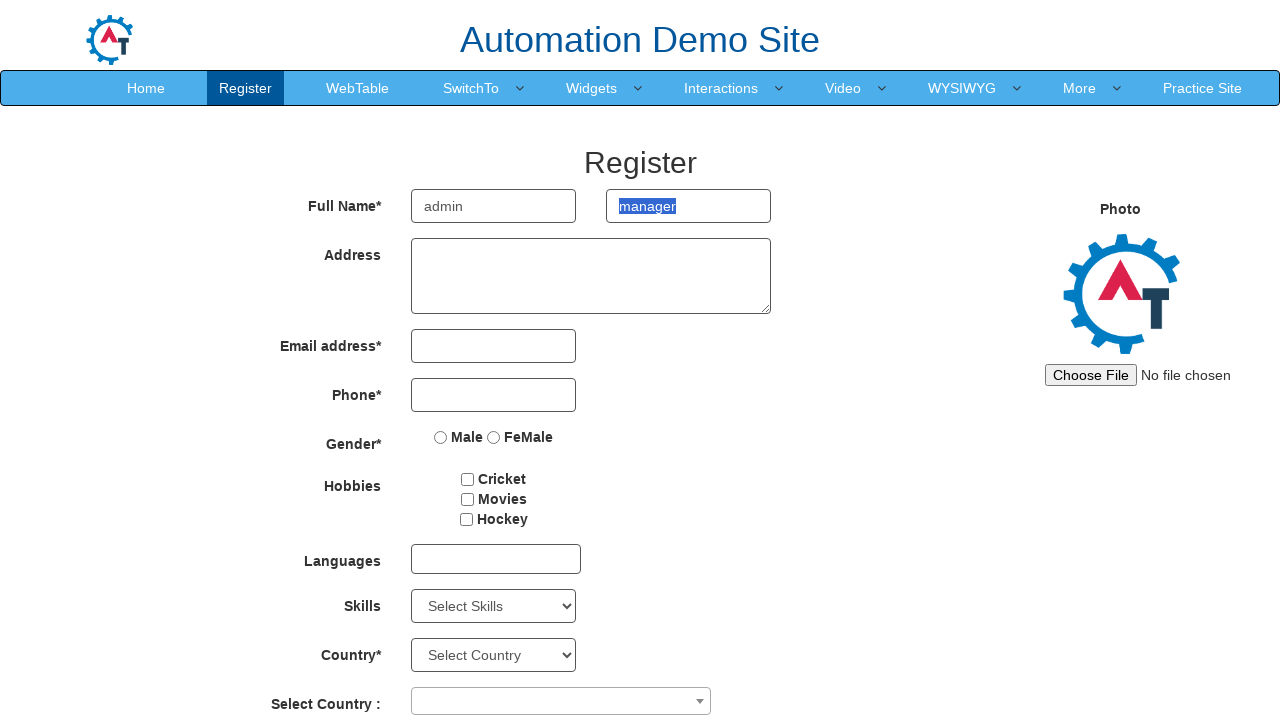

Pasted copied text into last name field using Ctrl+V
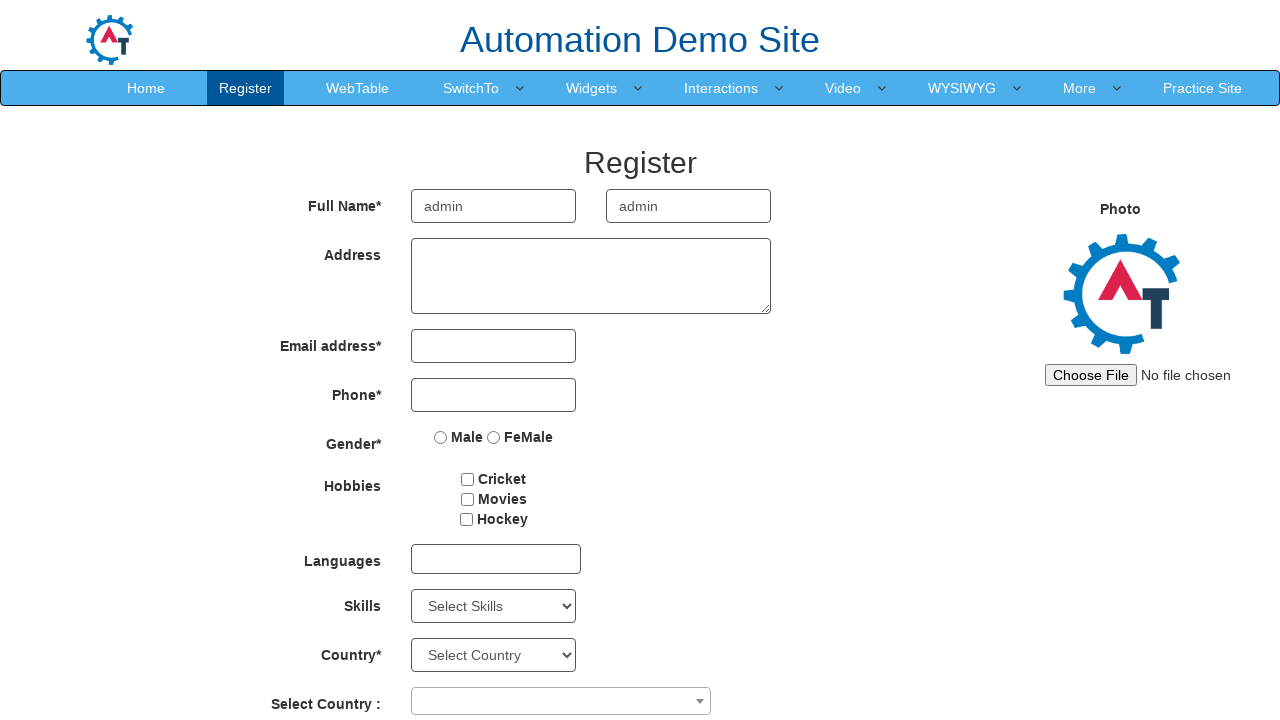

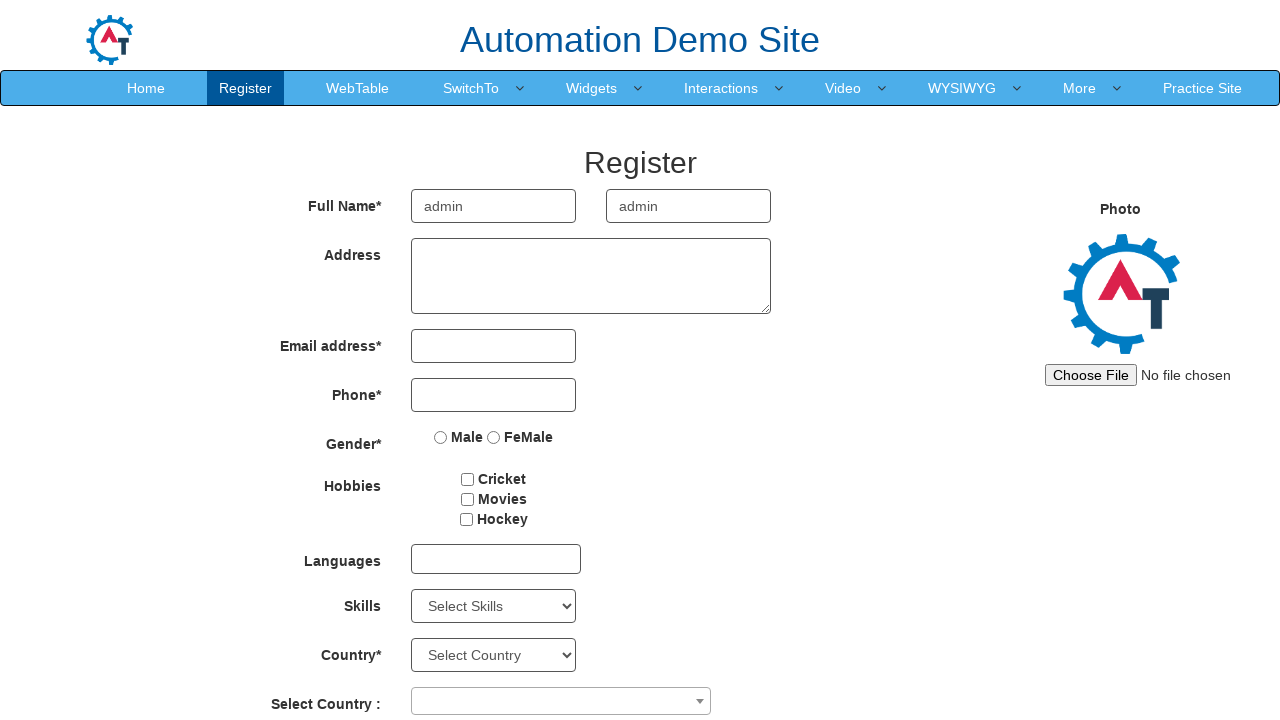